Tests a web form by filling in text input, password, dropdown selection, file upload, and date picker fields, then submits the form and verifies the success message.

Starting URL: https://www.selenium.dev/selenium/web/web-form.html

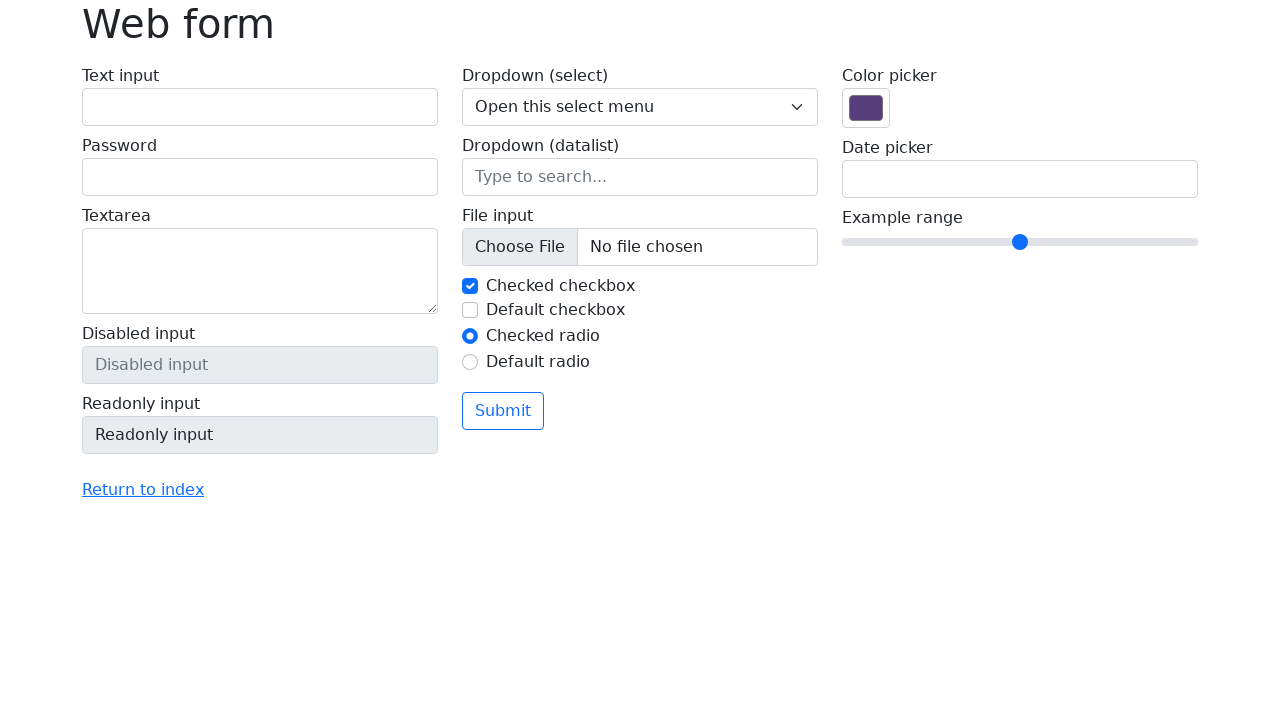

Verified page title is 'Web form'
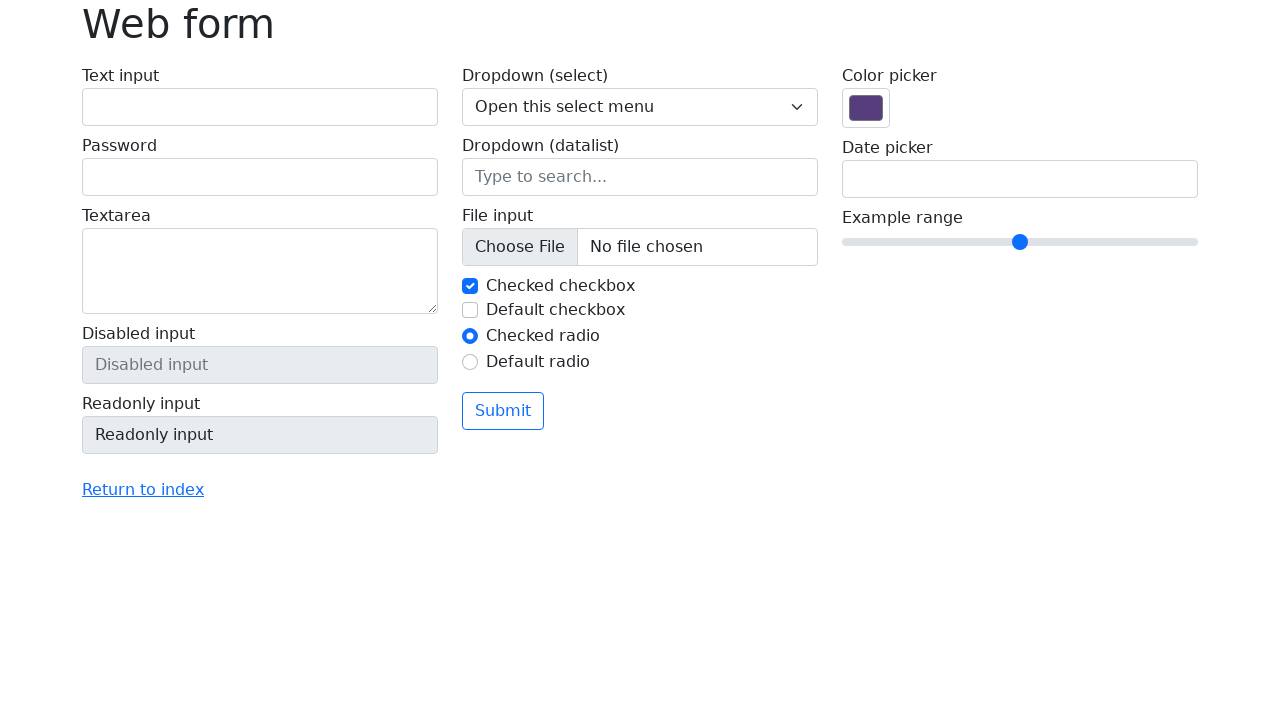

Filled text input field with 'Selenium' on #my-text-id
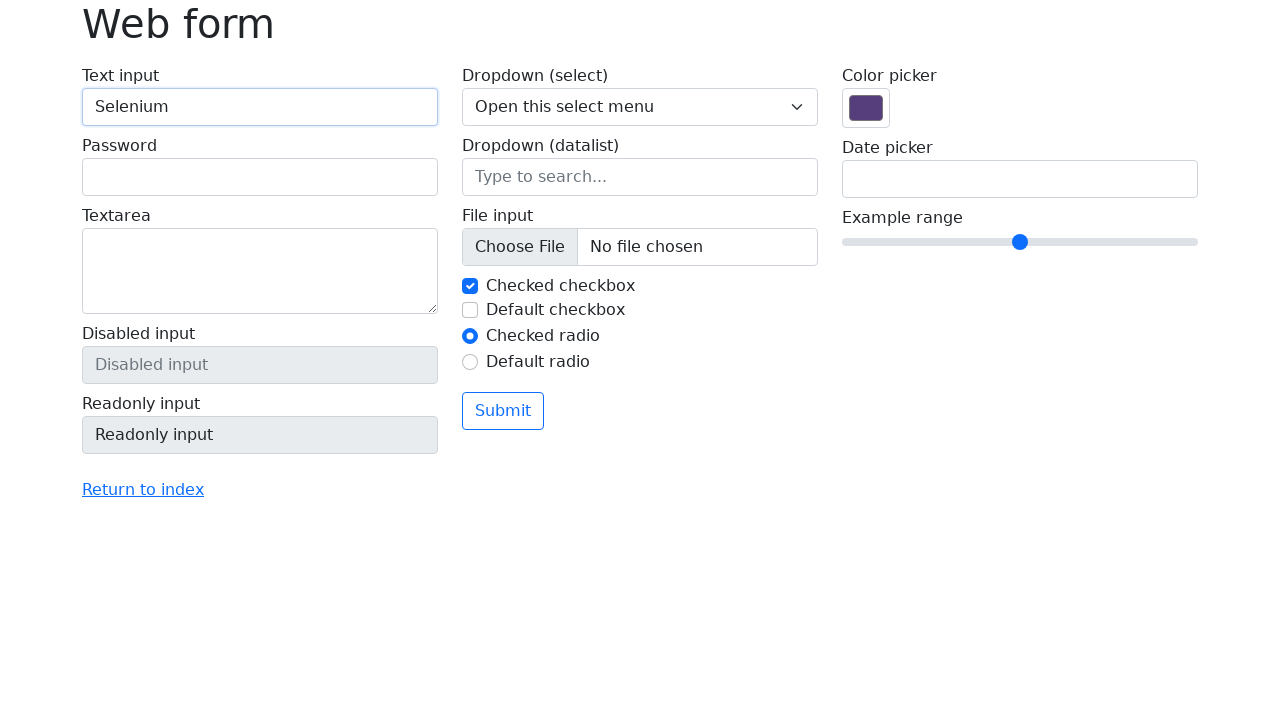

Filled password input field with 'Selenium' on input[name='my-password']
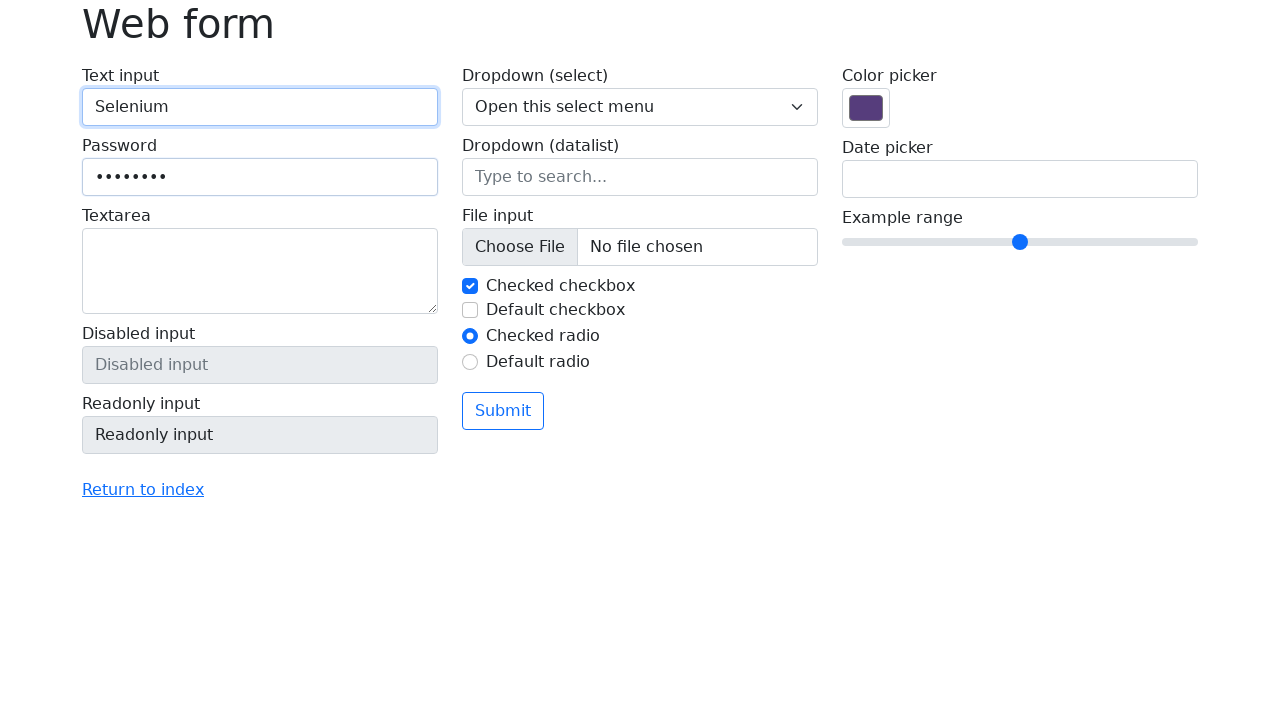

Selected dropdown option 'Two' (value='2') on select[name='my-select']
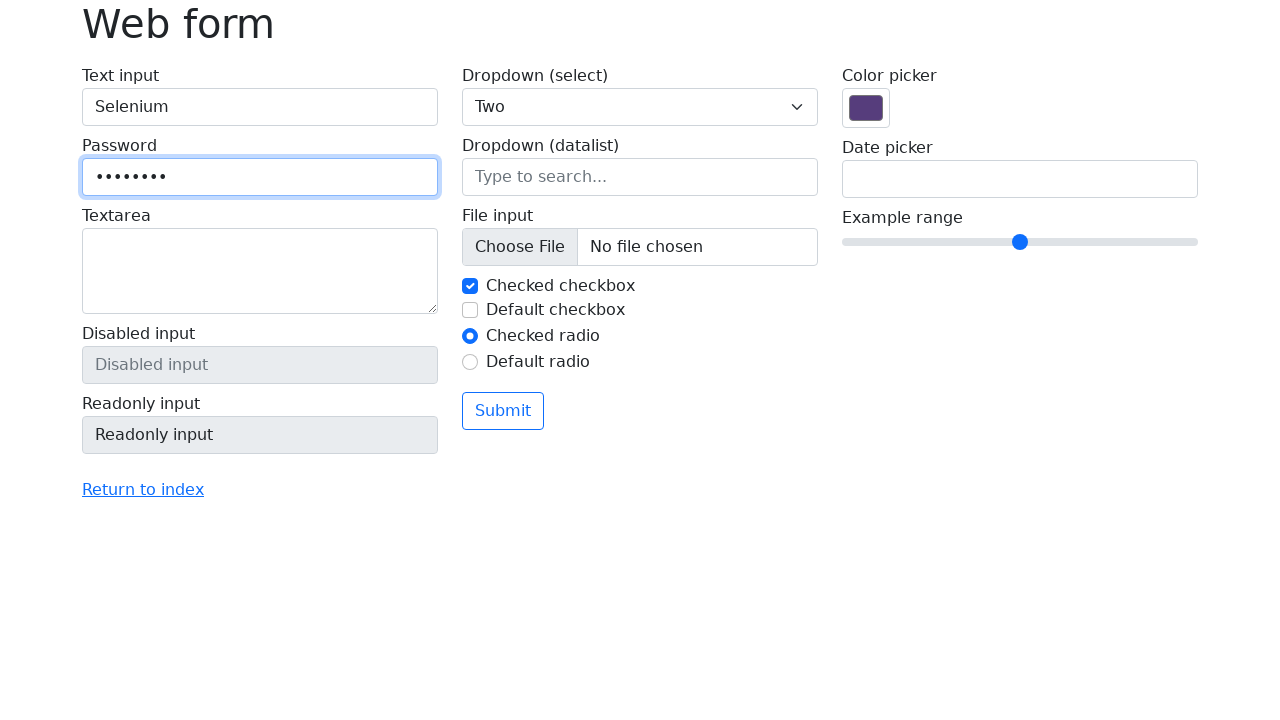

Filled date input field with '04/21/2023' on input[name='my-date']
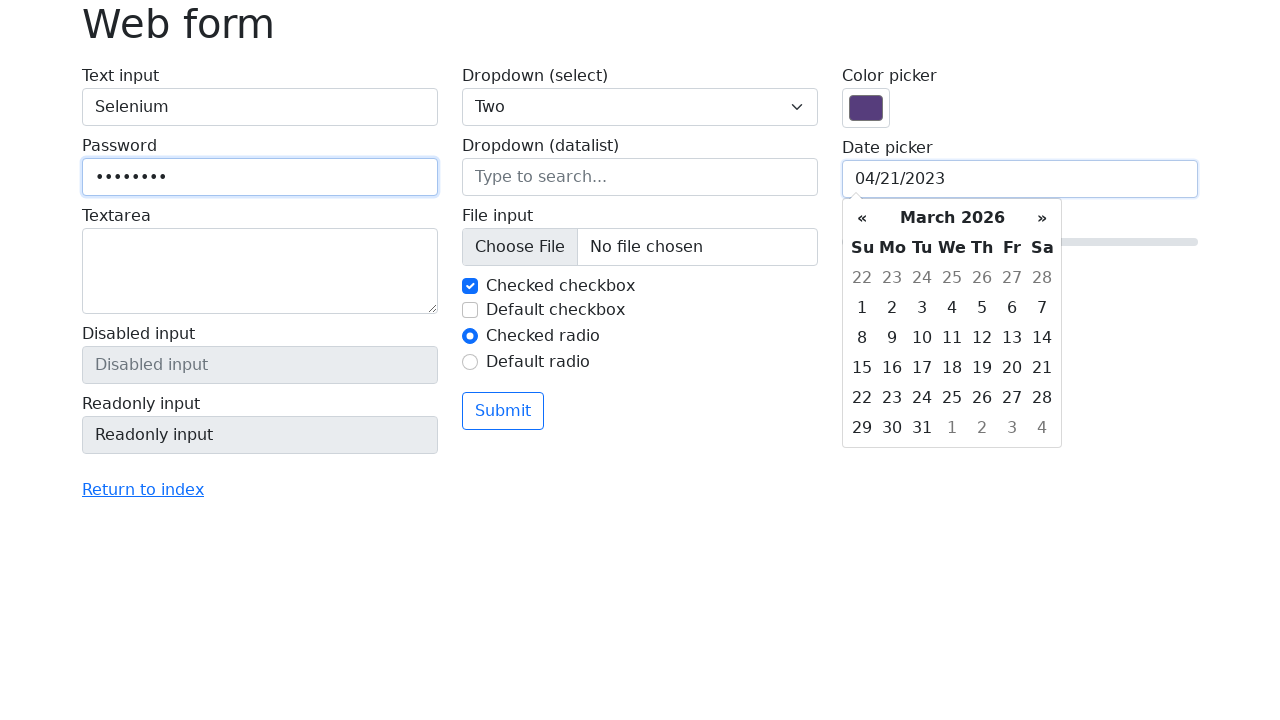

Clicked Submit button at (503, 411) on button[type='submit']
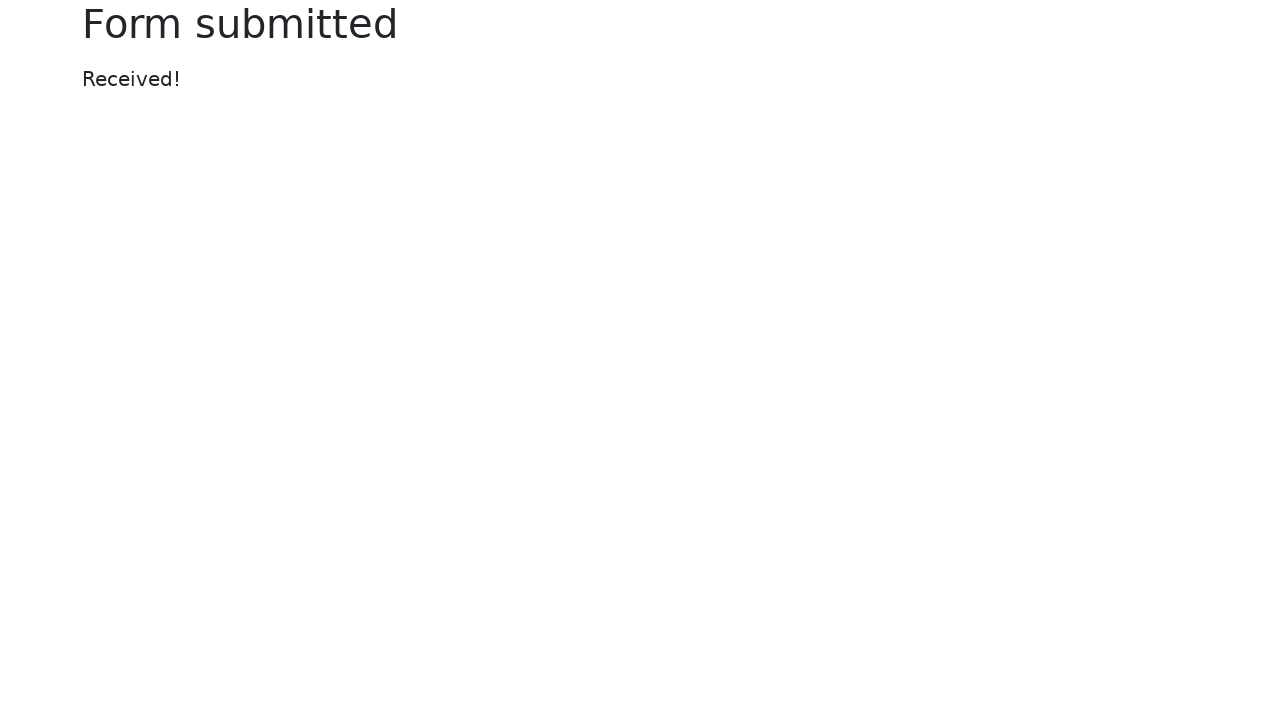

Target page loaded successfully
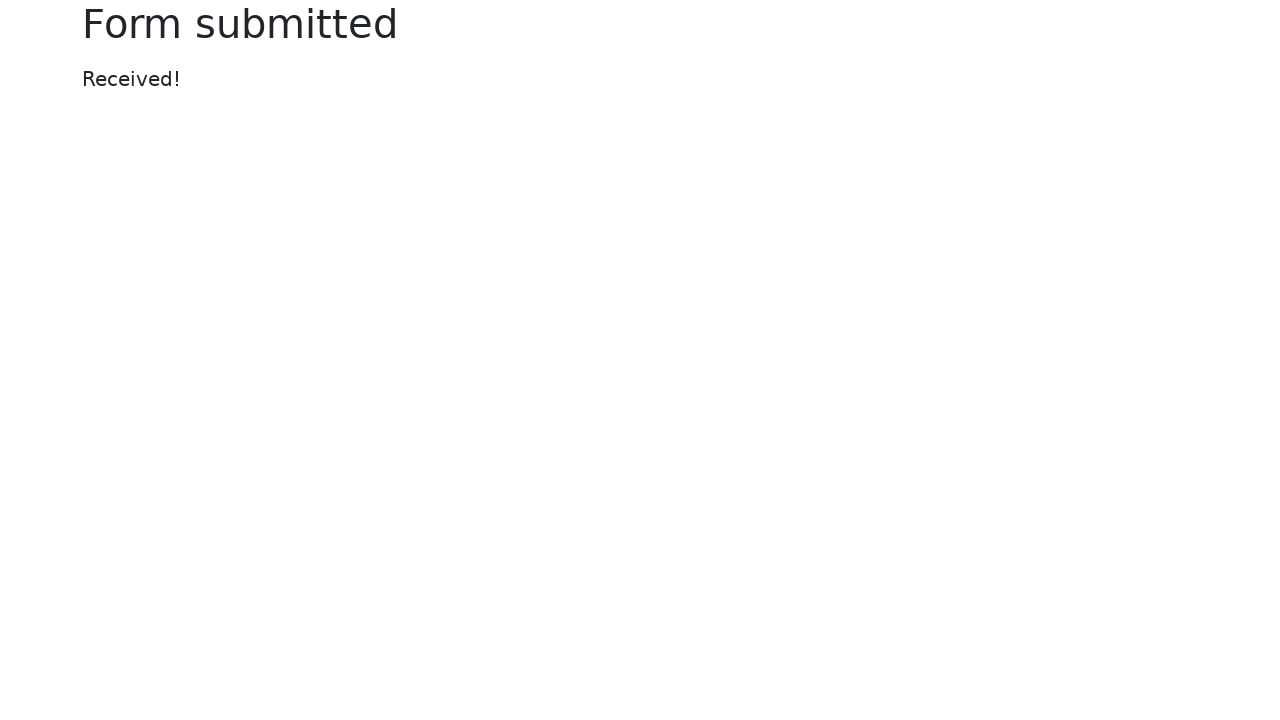

Retrieved success message text
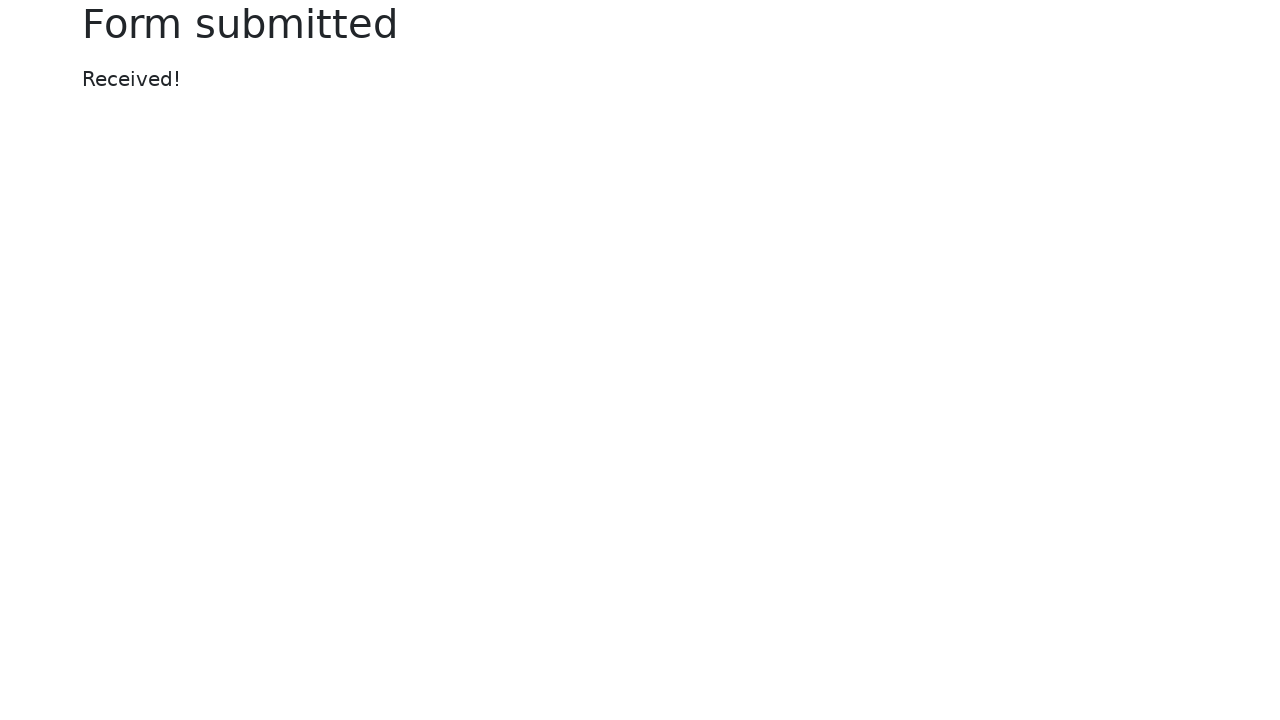

Verified success message is 'Received!'
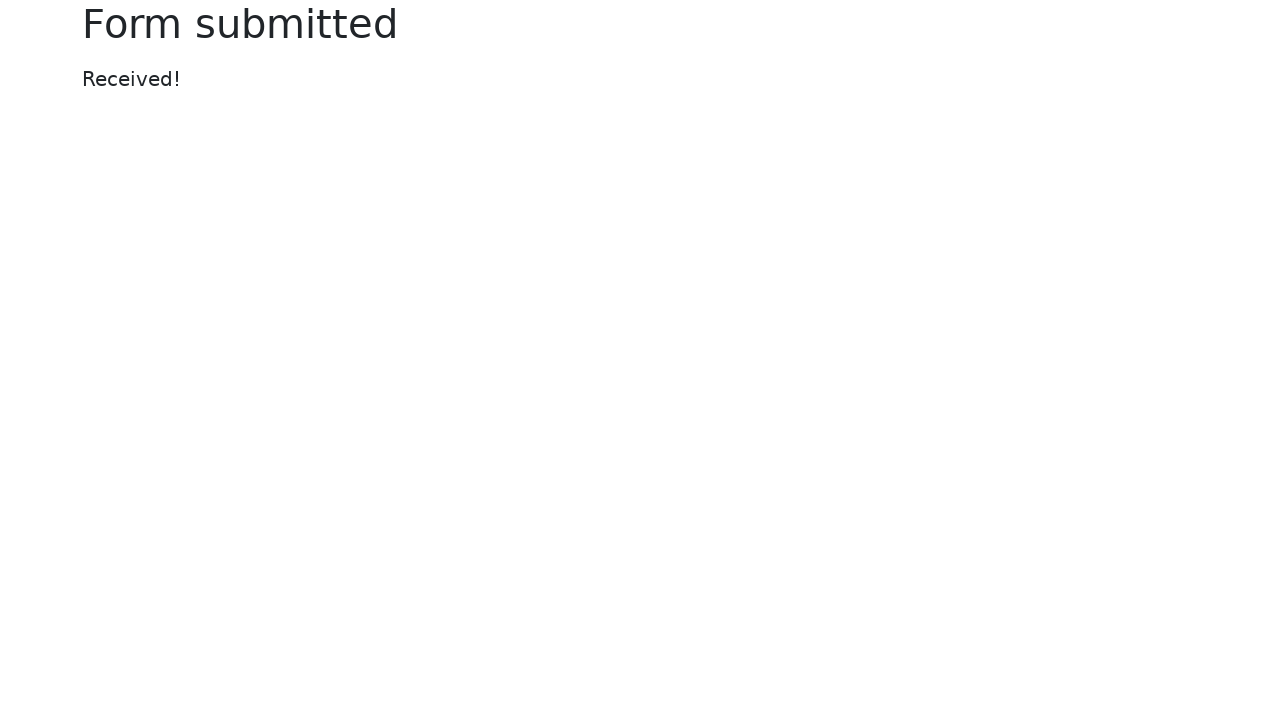

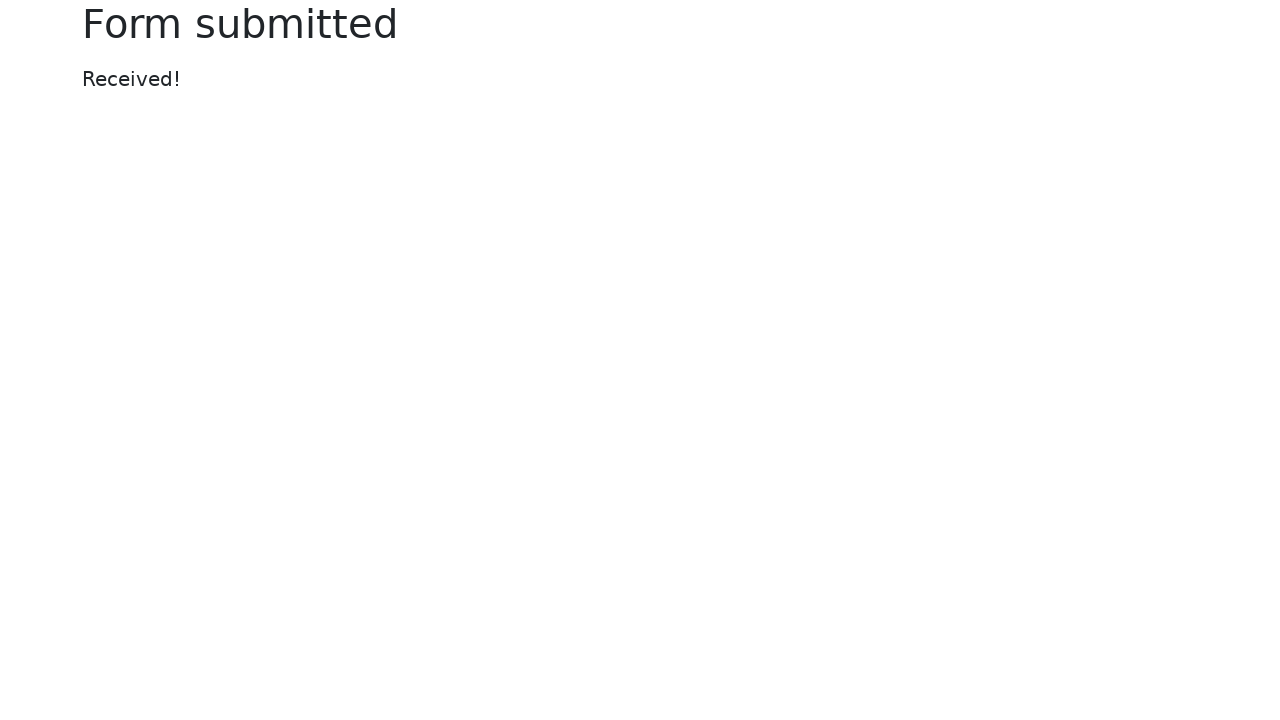